Tests ascending sort on the Due column of table1 by clicking the column header and verifying values are sorted in ascending order

Starting URL: http://the-internet.herokuapp.com/tables

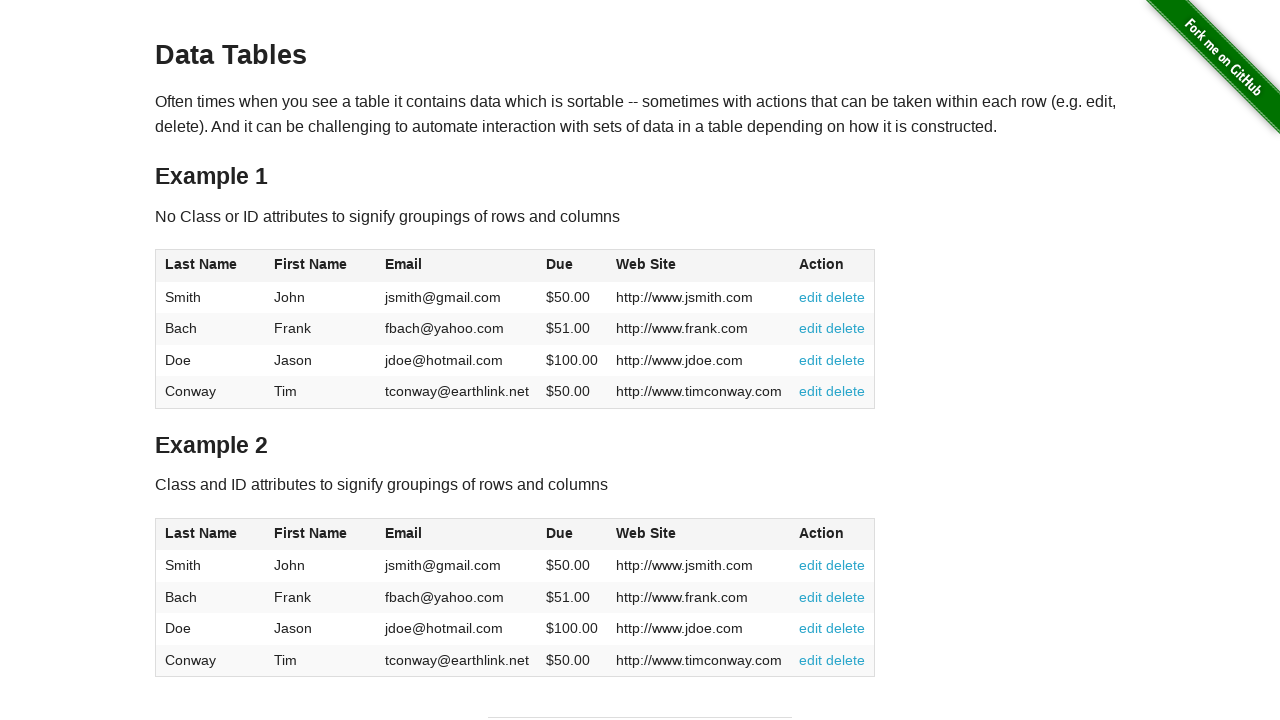

Clicked the Due column header (4th column) to sort ascending at (572, 266) on #table1 thead tr th:nth-of-type(4)
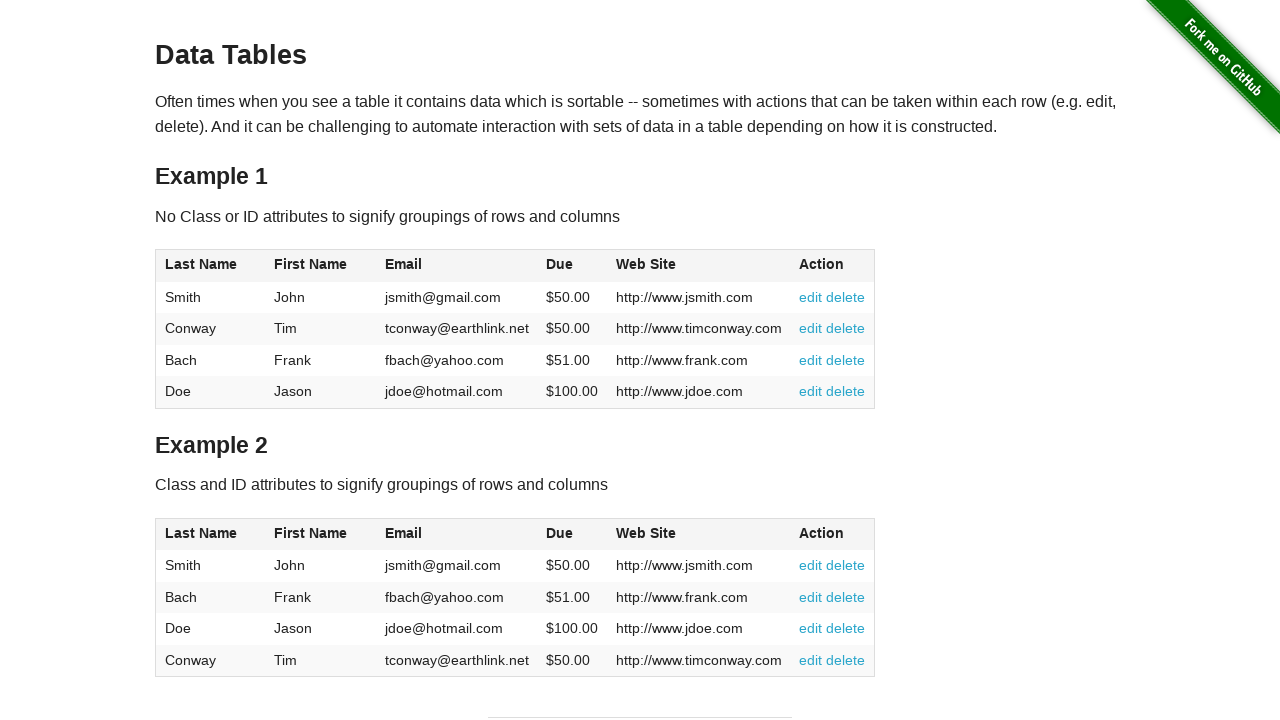

Waited for table rows with Due column data to be present
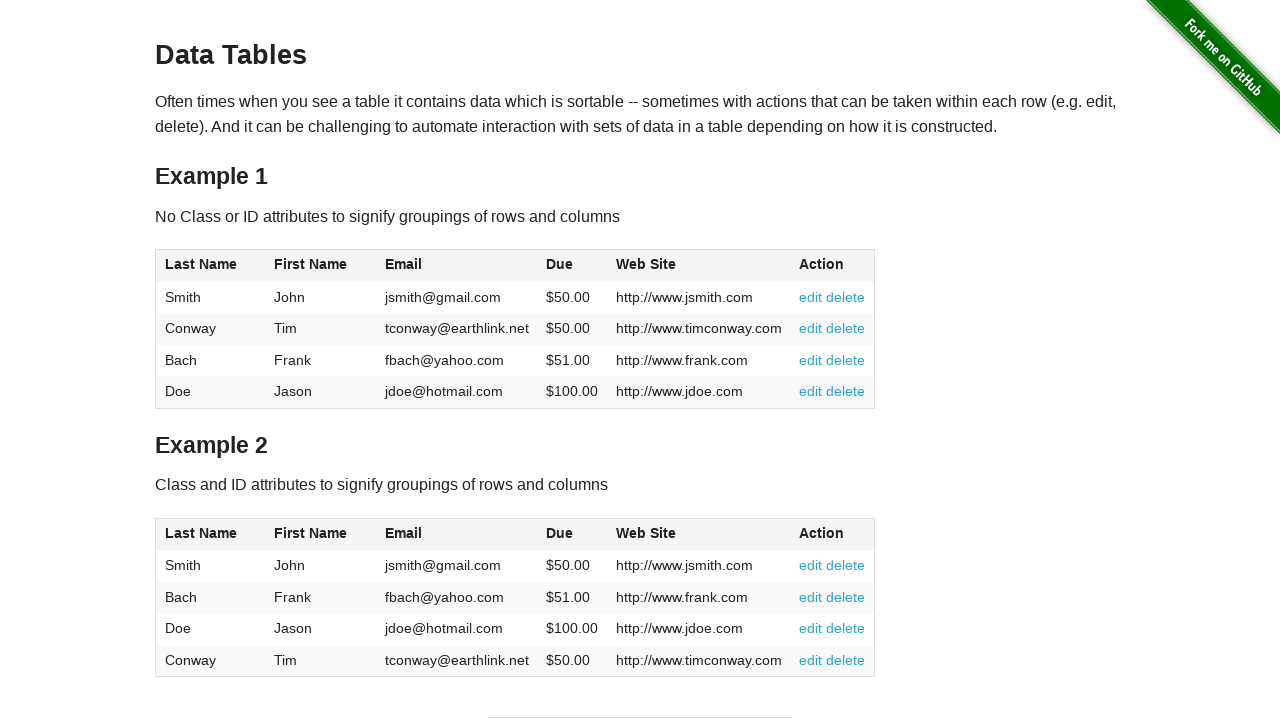

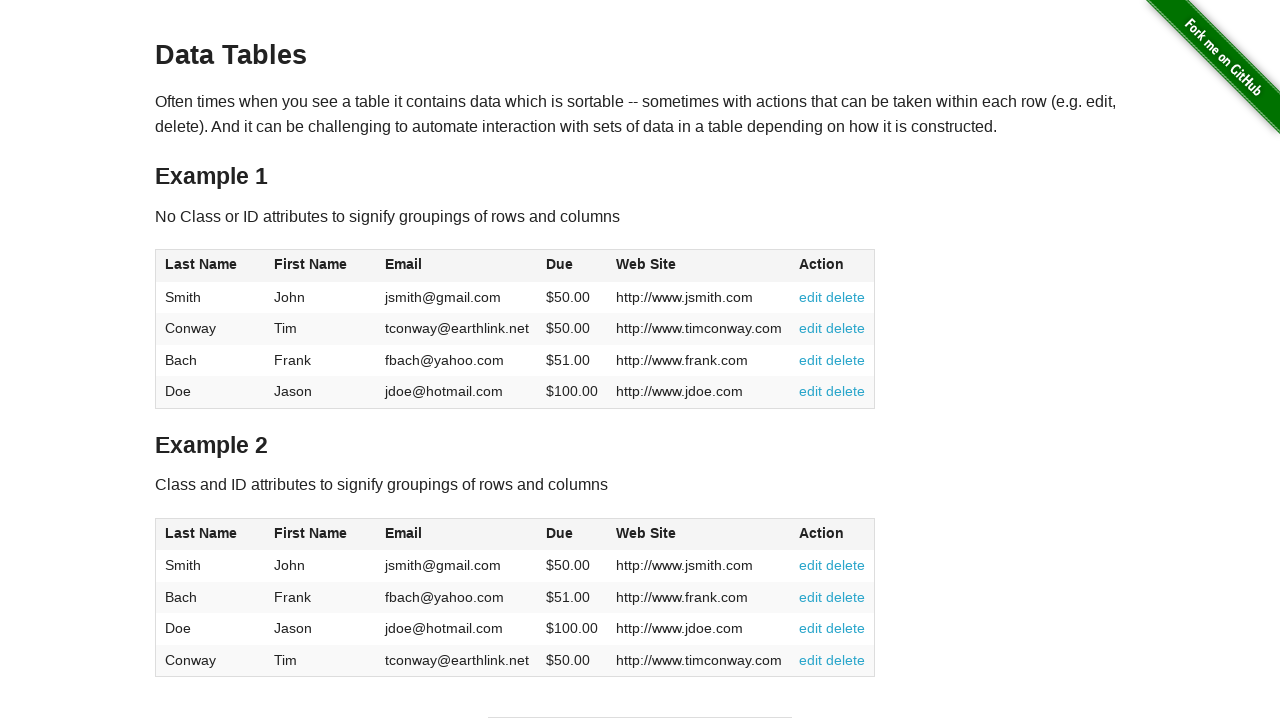